Tests that the currently applied filter is highlighted

Starting URL: https://demo.playwright.dev/todomvc

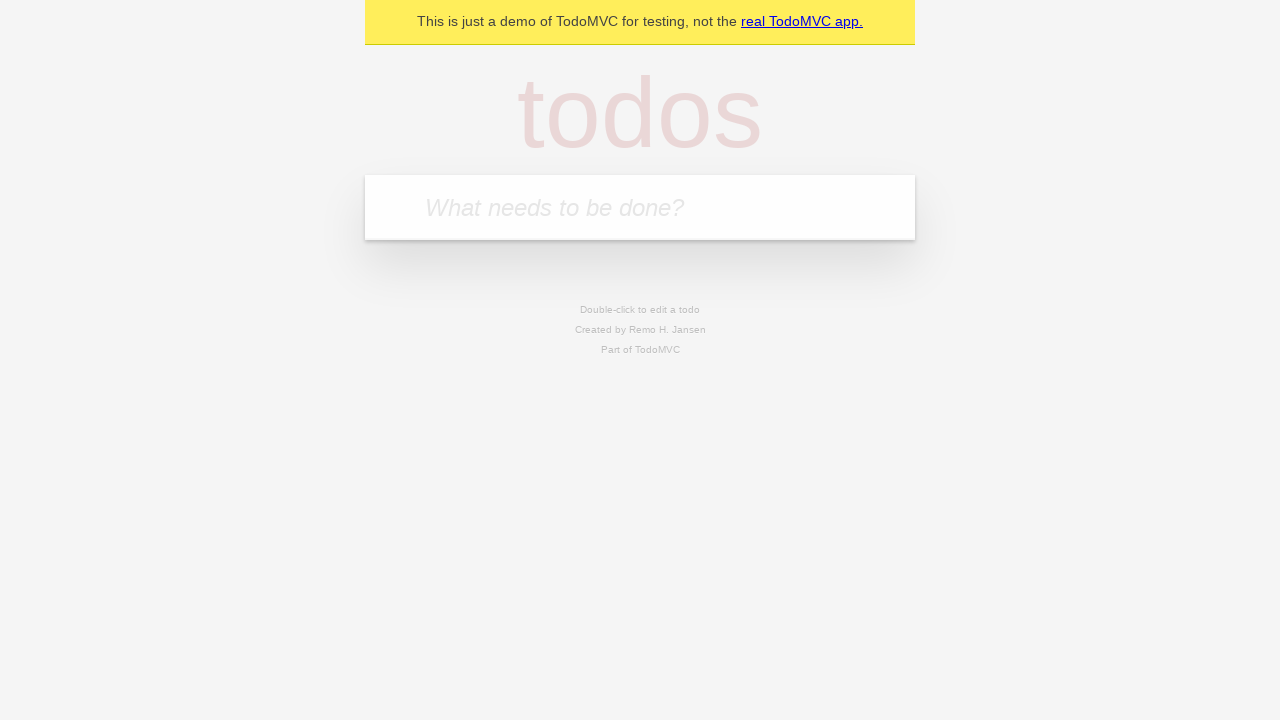

Filled todo input with 'buy some cheese' on internal:attr=[placeholder="What needs to be done?"i]
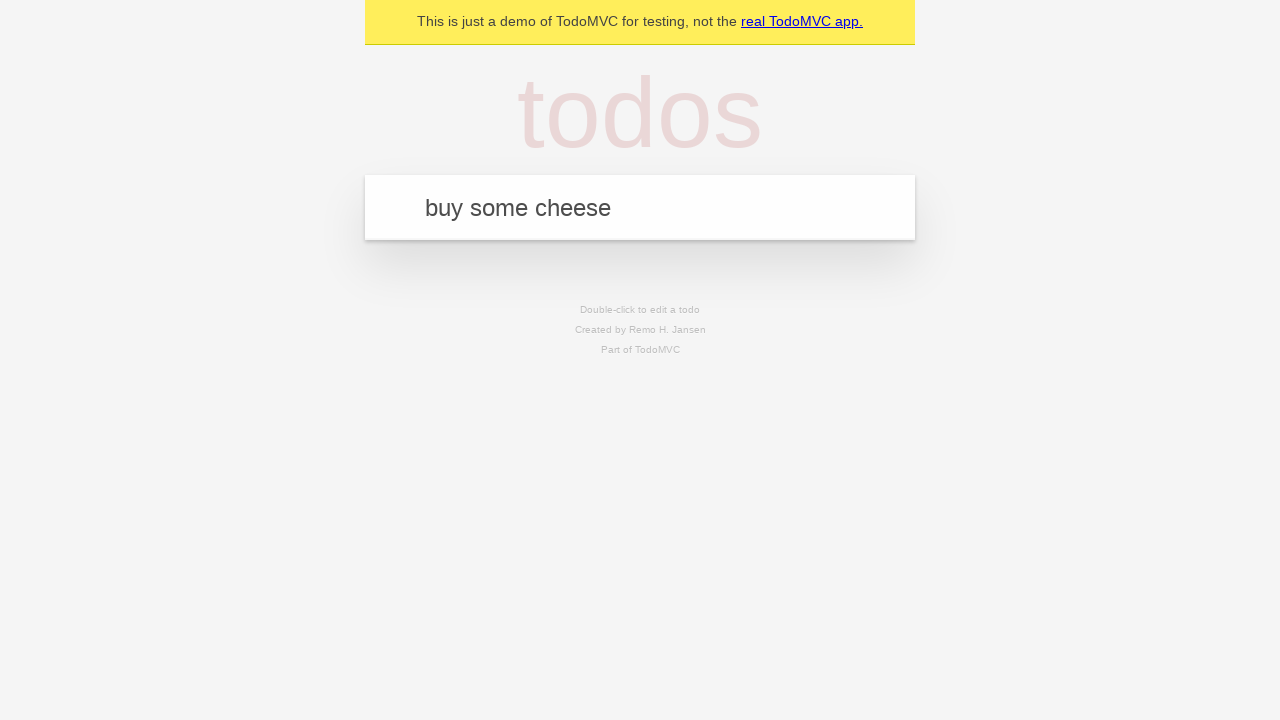

Pressed Enter to create todo 'buy some cheese' on internal:attr=[placeholder="What needs to be done?"i]
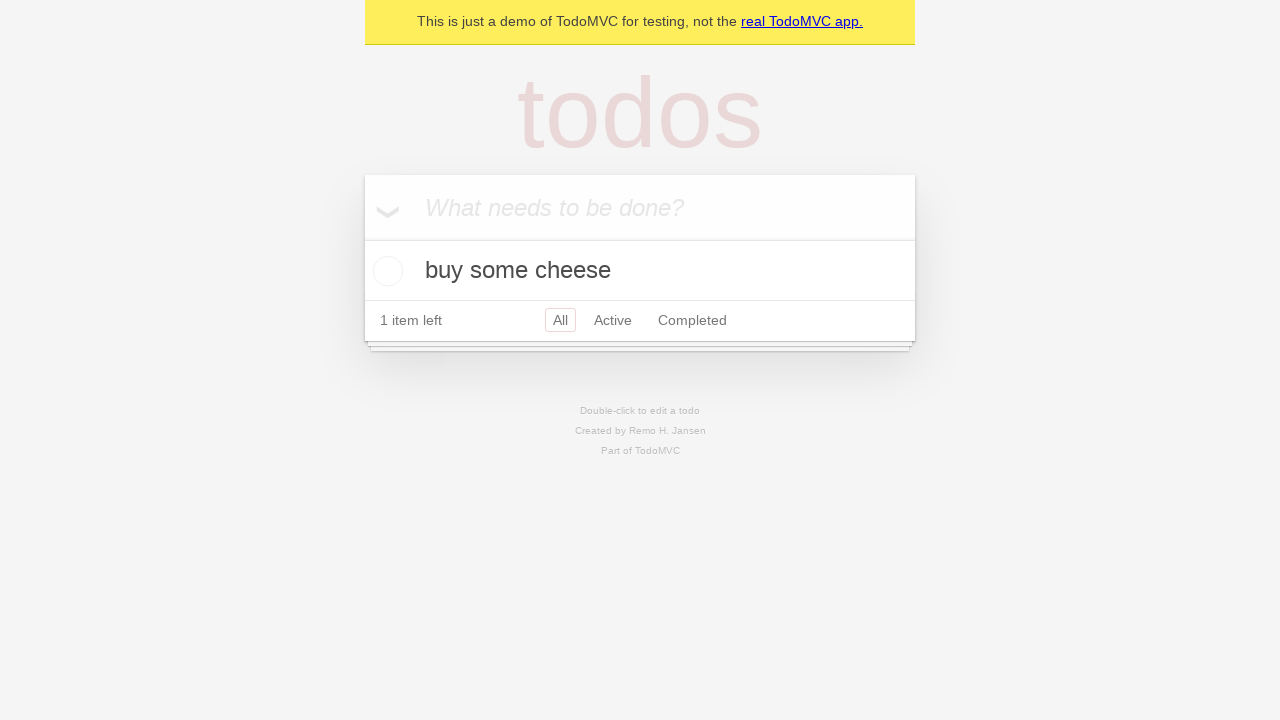

Filled todo input with 'feed the cat' on internal:attr=[placeholder="What needs to be done?"i]
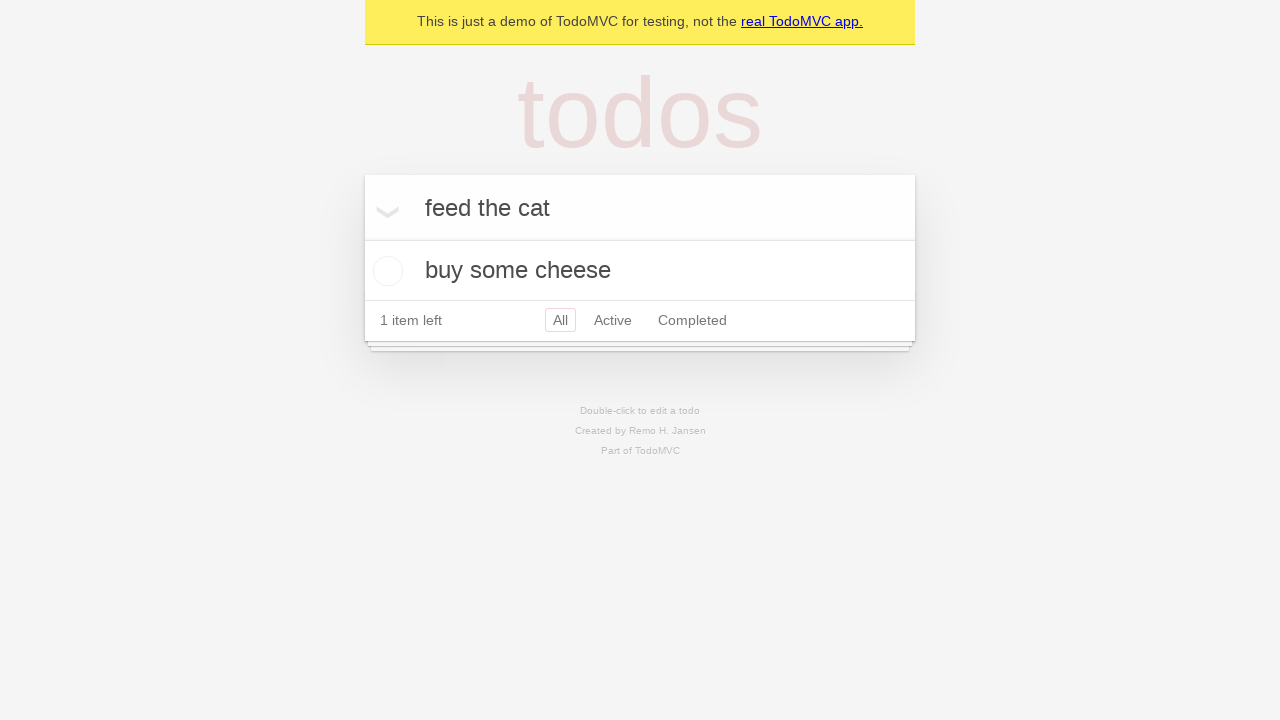

Pressed Enter to create todo 'feed the cat' on internal:attr=[placeholder="What needs to be done?"i]
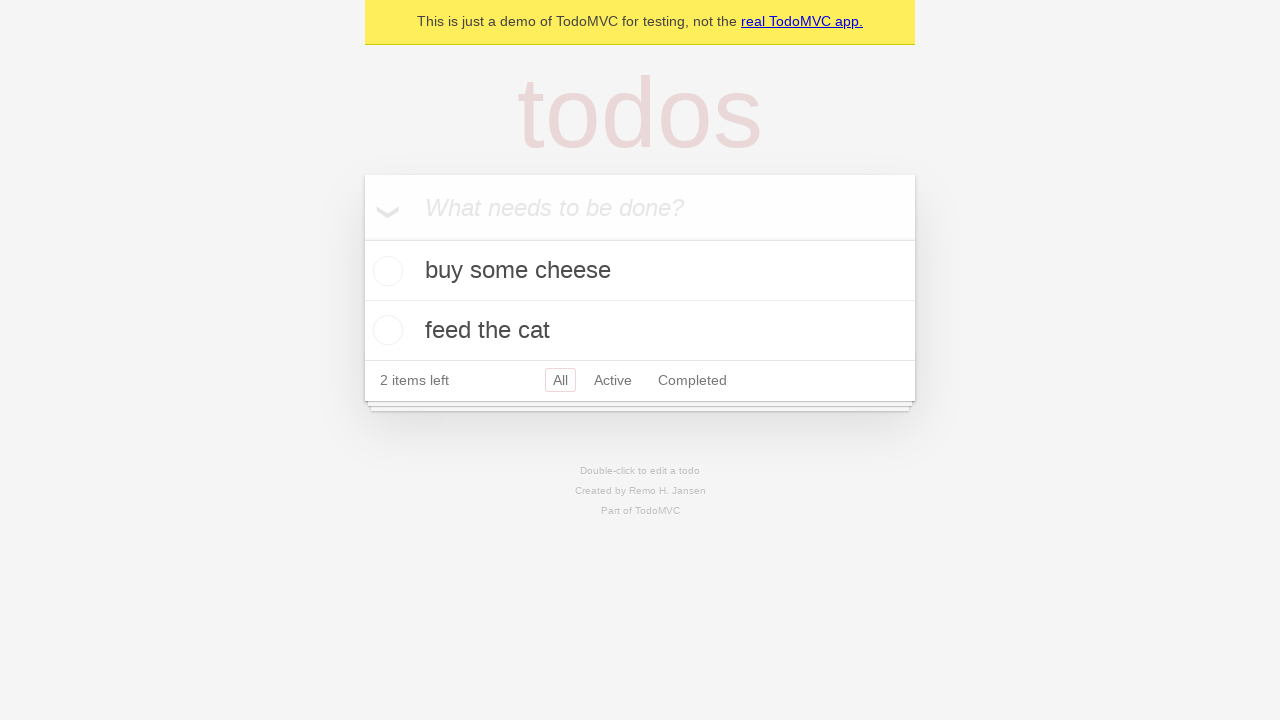

Filled todo input with 'book a doctors appointment' on internal:attr=[placeholder="What needs to be done?"i]
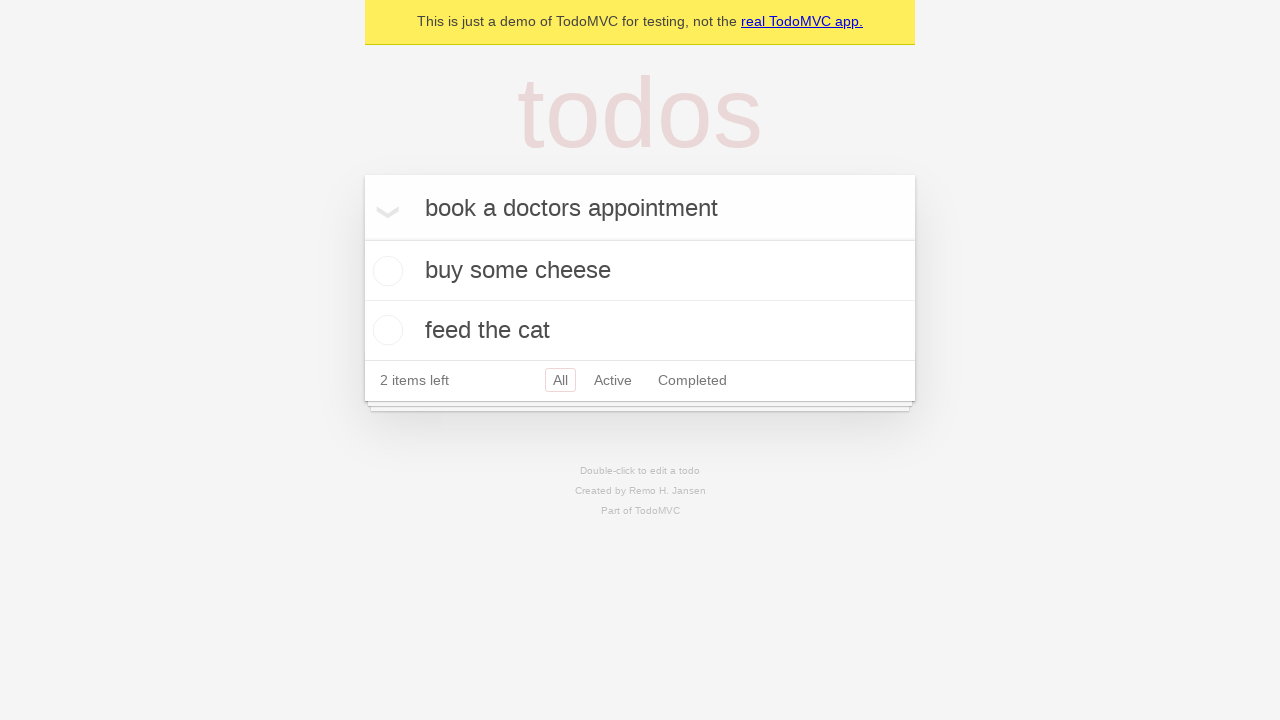

Pressed Enter to create todo 'book a doctors appointment' on internal:attr=[placeholder="What needs to be done?"i]
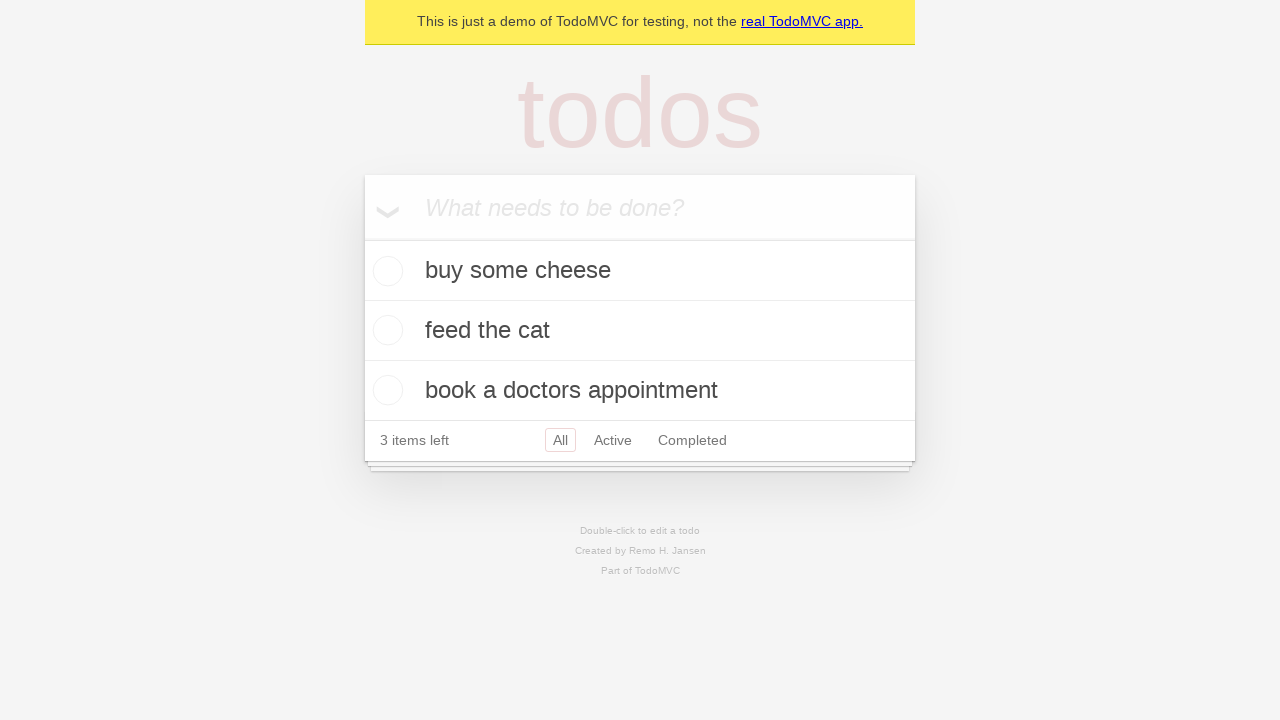

Clicked Active filter link at (613, 440) on internal:role=link[name="Active"i]
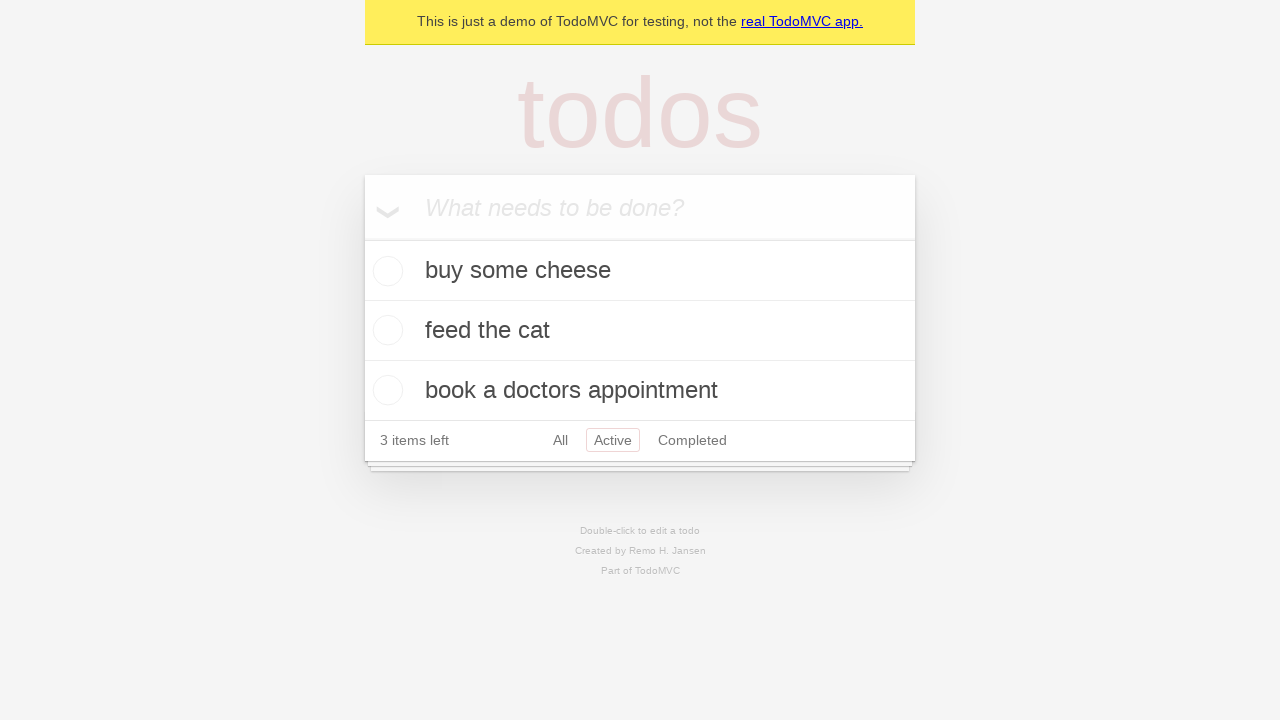

Clicked Completed filter link to verify currently applied filter is highlighted at (692, 440) on internal:role=link[name="Completed"i]
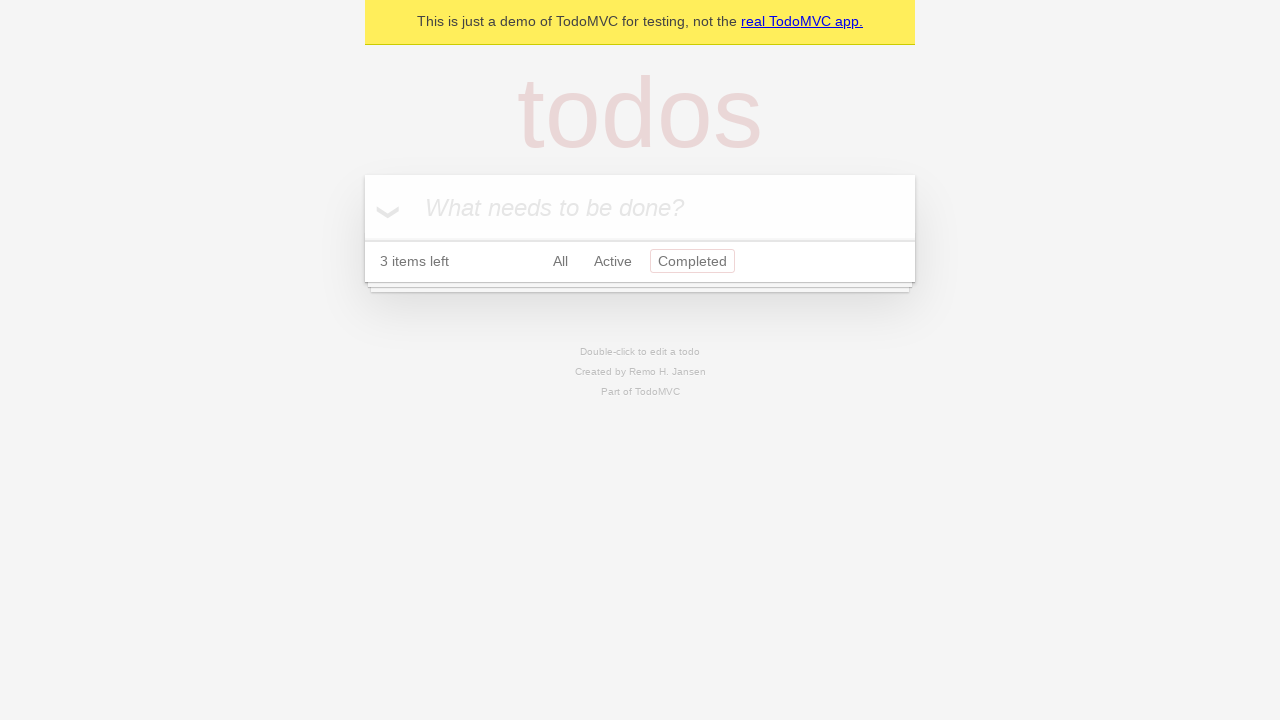

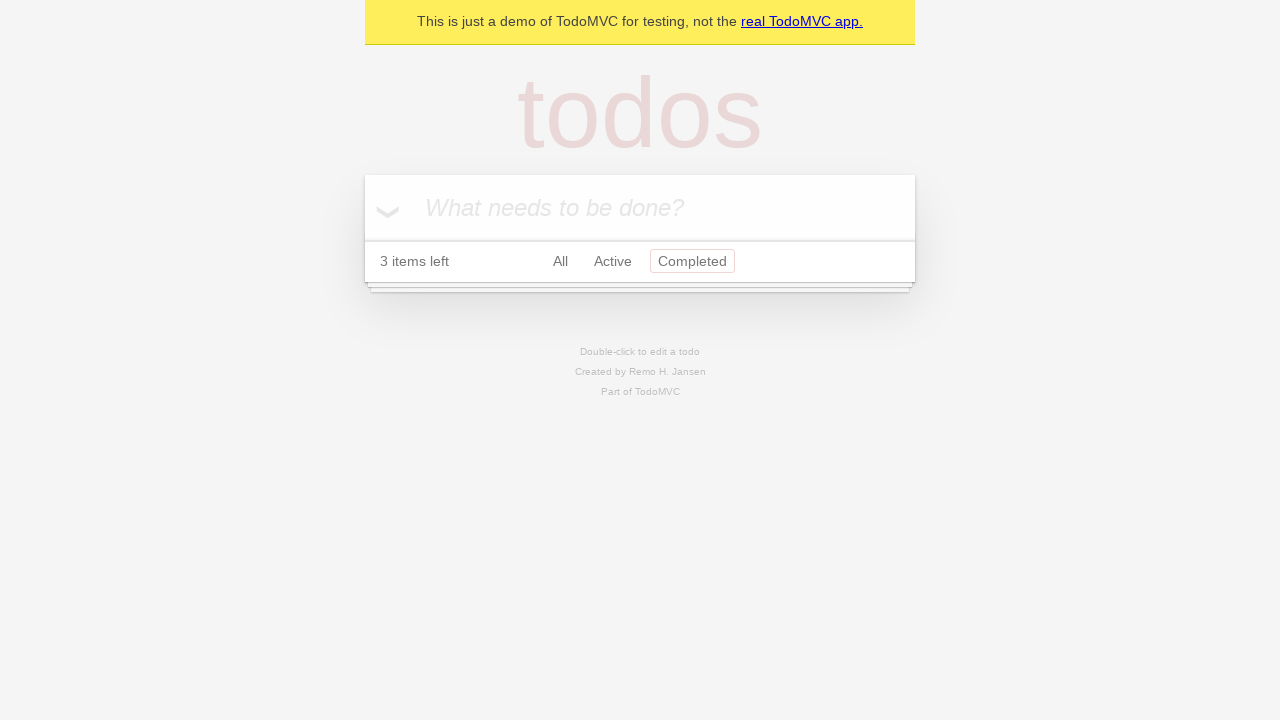